Navigates to YouTube homepage and verifies that the page title contains "YouTube"

Starting URL: https://www.youtube.com/

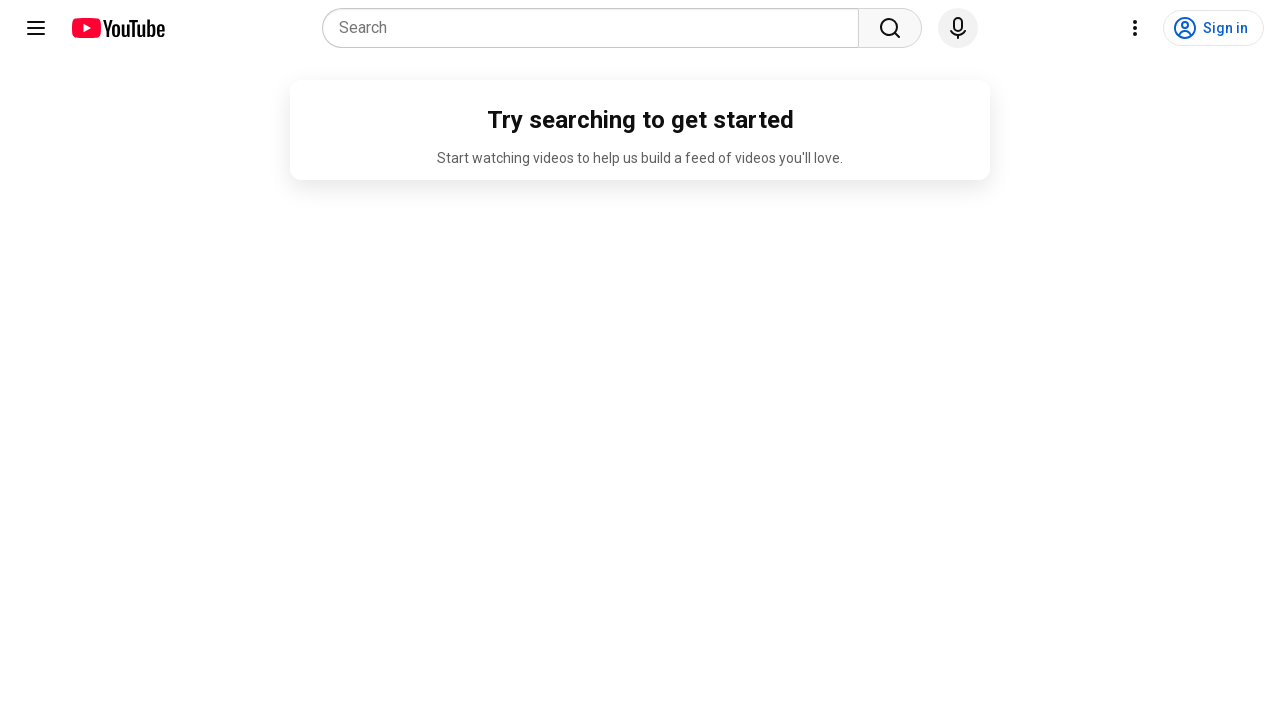

Navigated to YouTube homepage
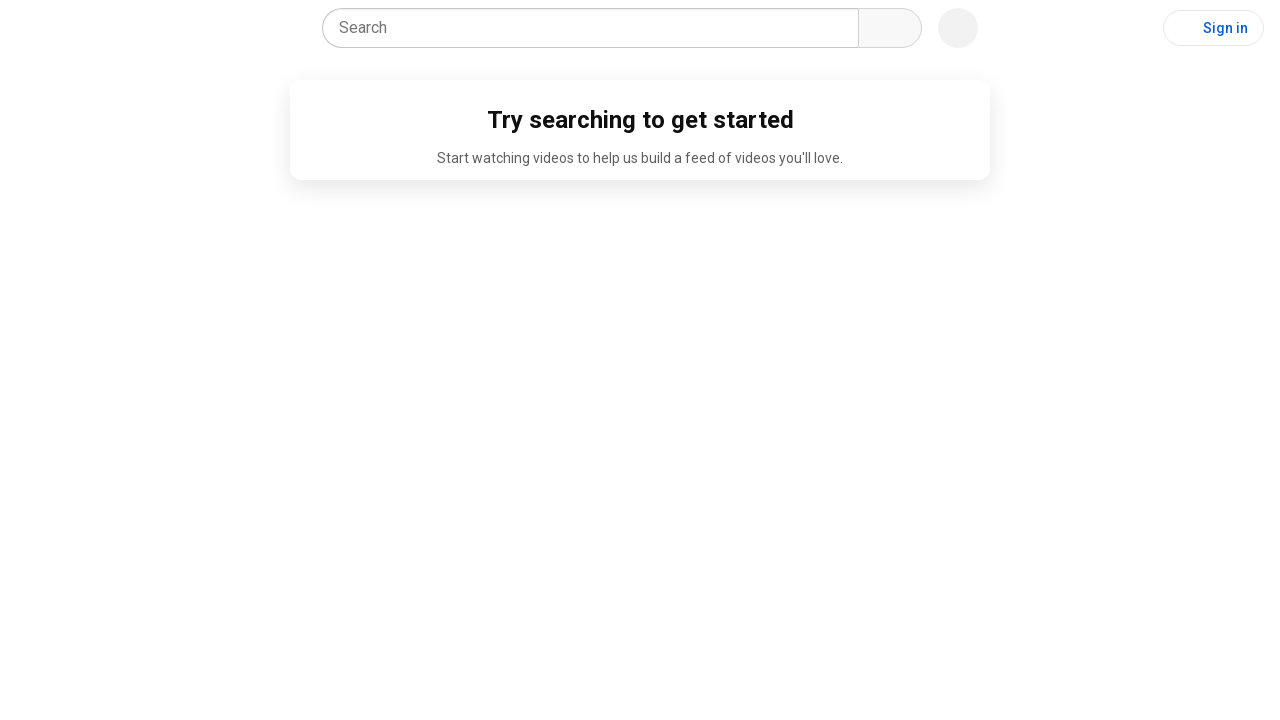

Verified that page title contains 'YouTube'
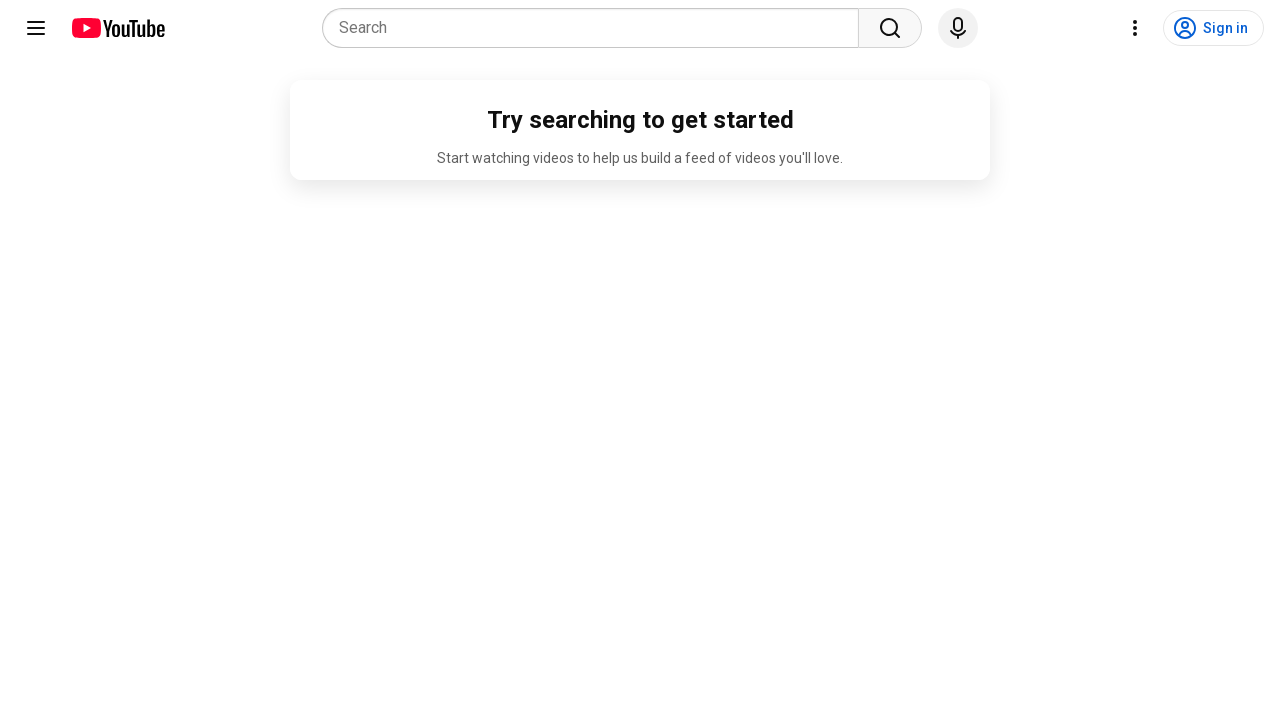

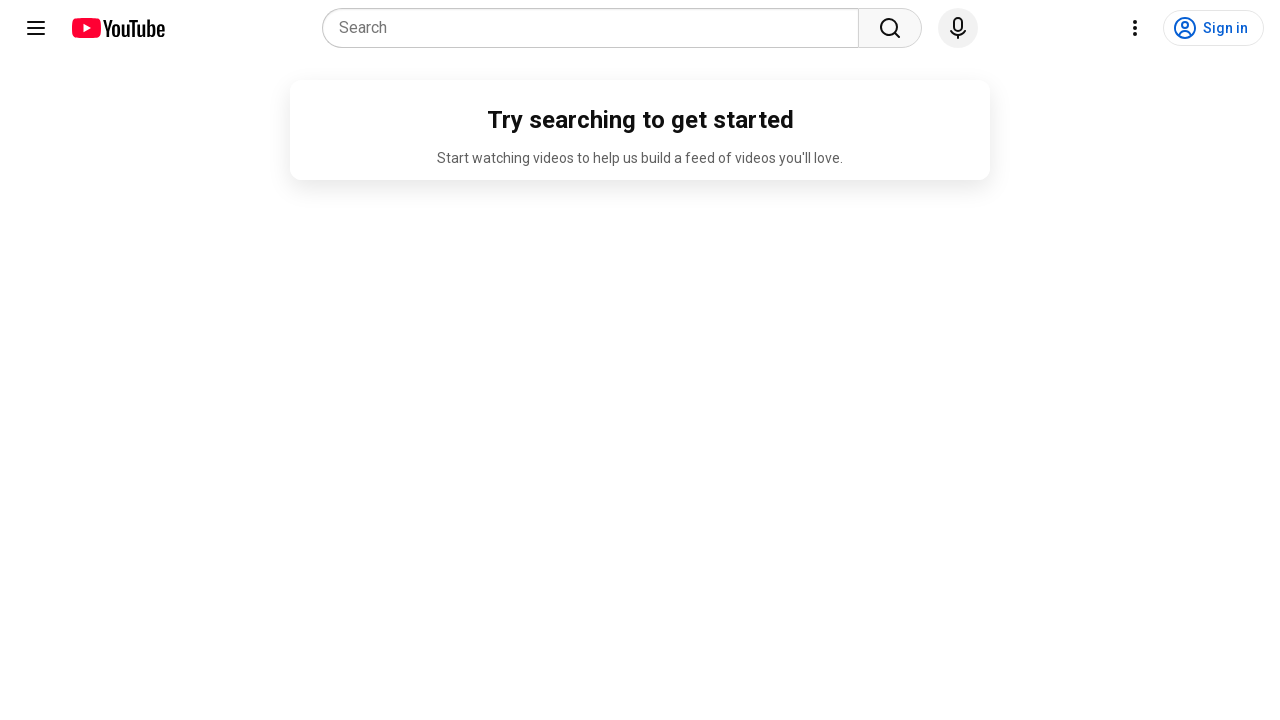